Tests iframe interaction using frame by name, accessing elements inside the iframe, filling an input field, and verifying the entered value

Starting URL: https://demo.automationtesting.in/Frames.html

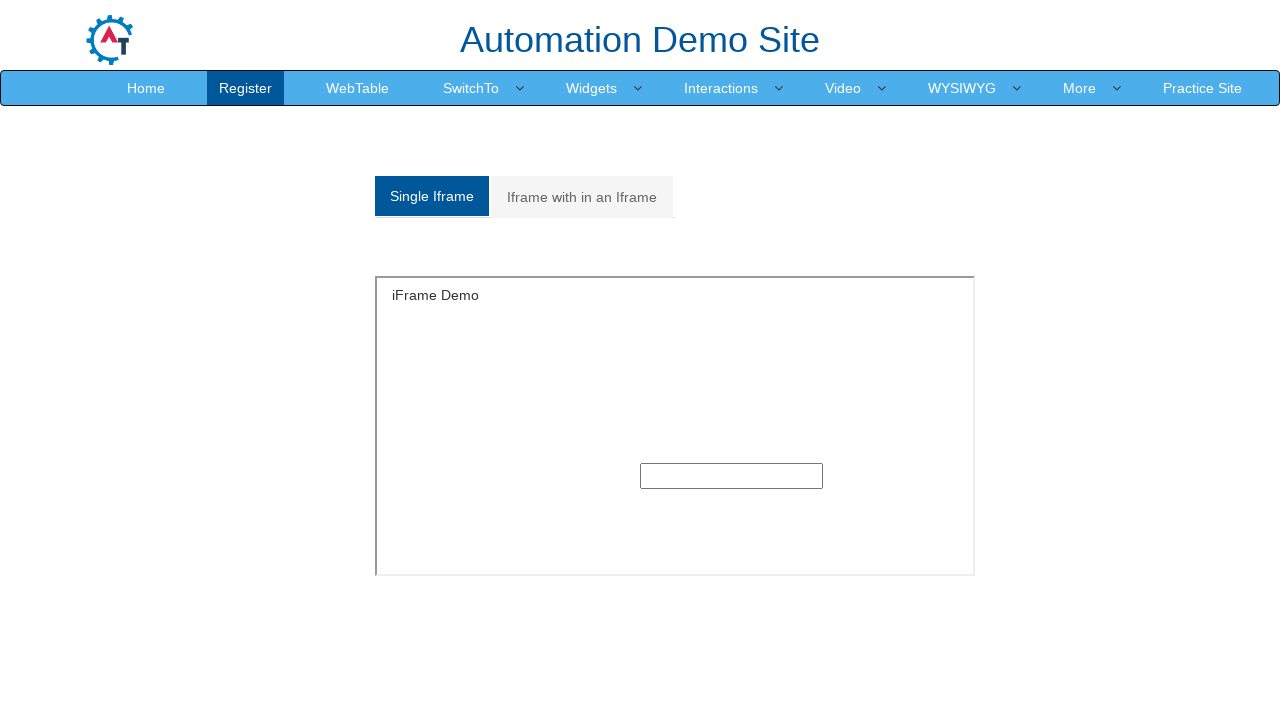

Located iframe by name 'SingleFrame'
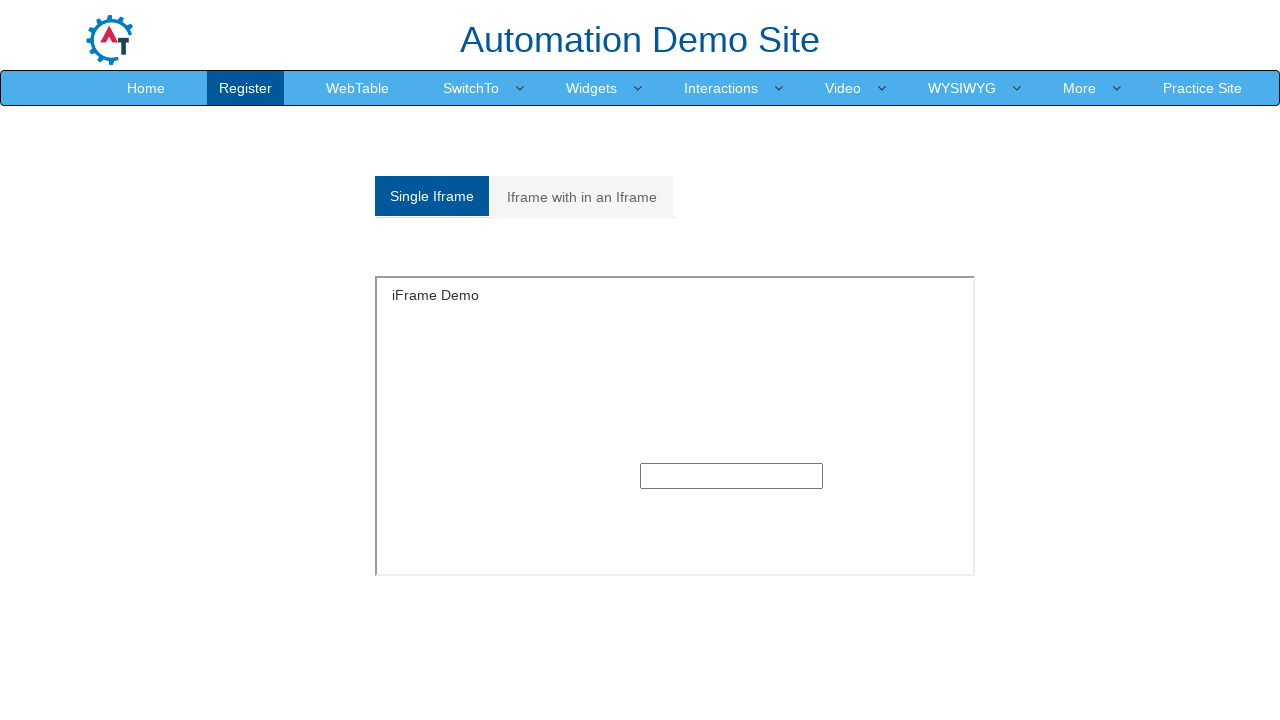

Retrieved header text from iframe: iFrame Demo
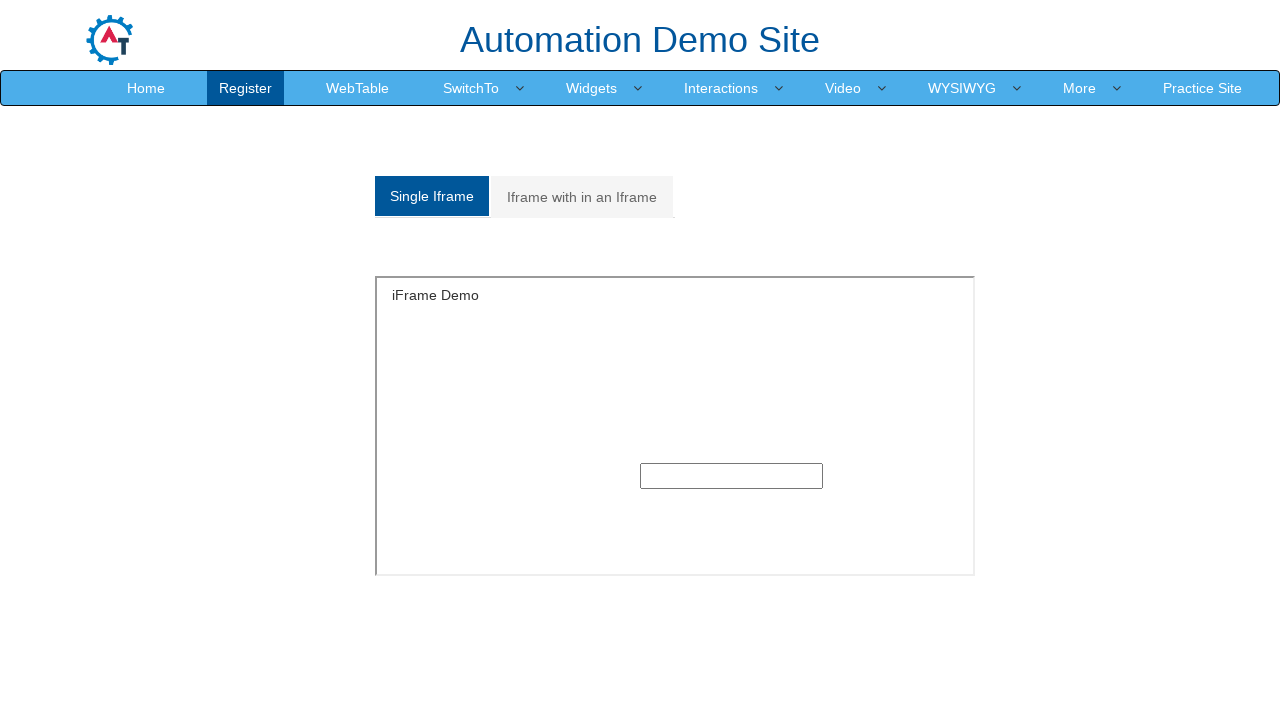

Printed header text to console
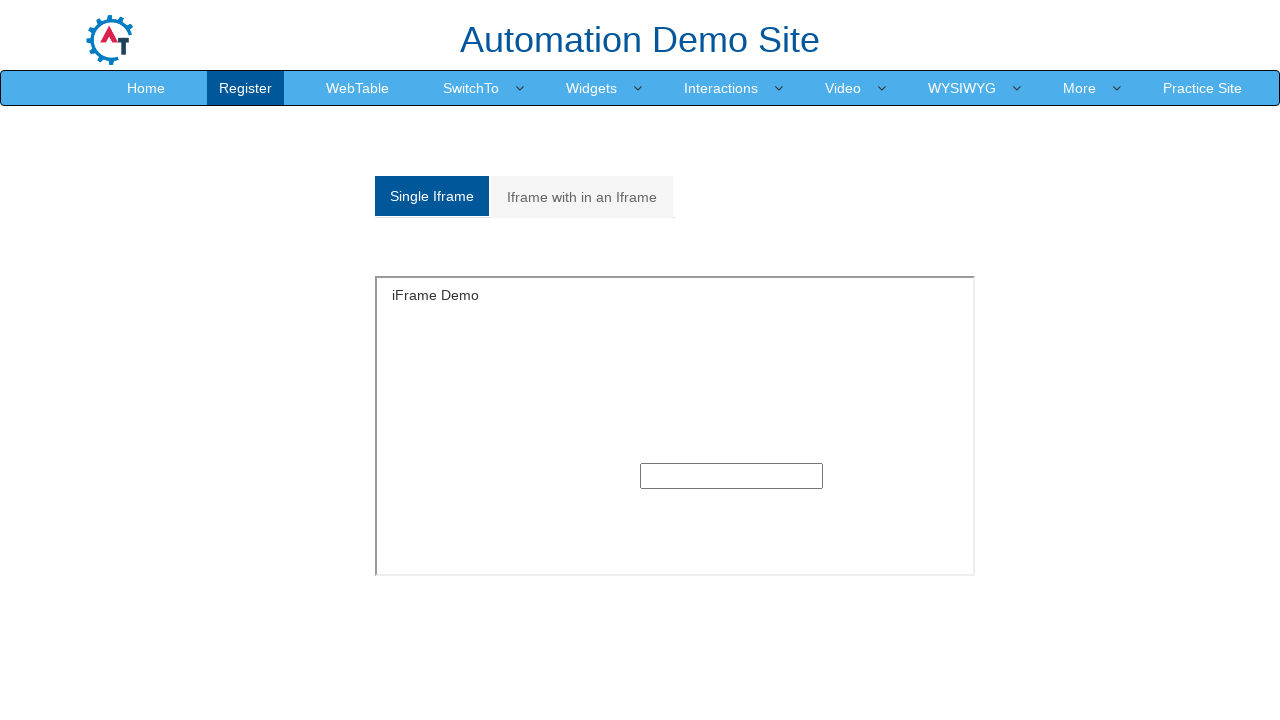

Filled input field inside iframe with 'Entered!' on input
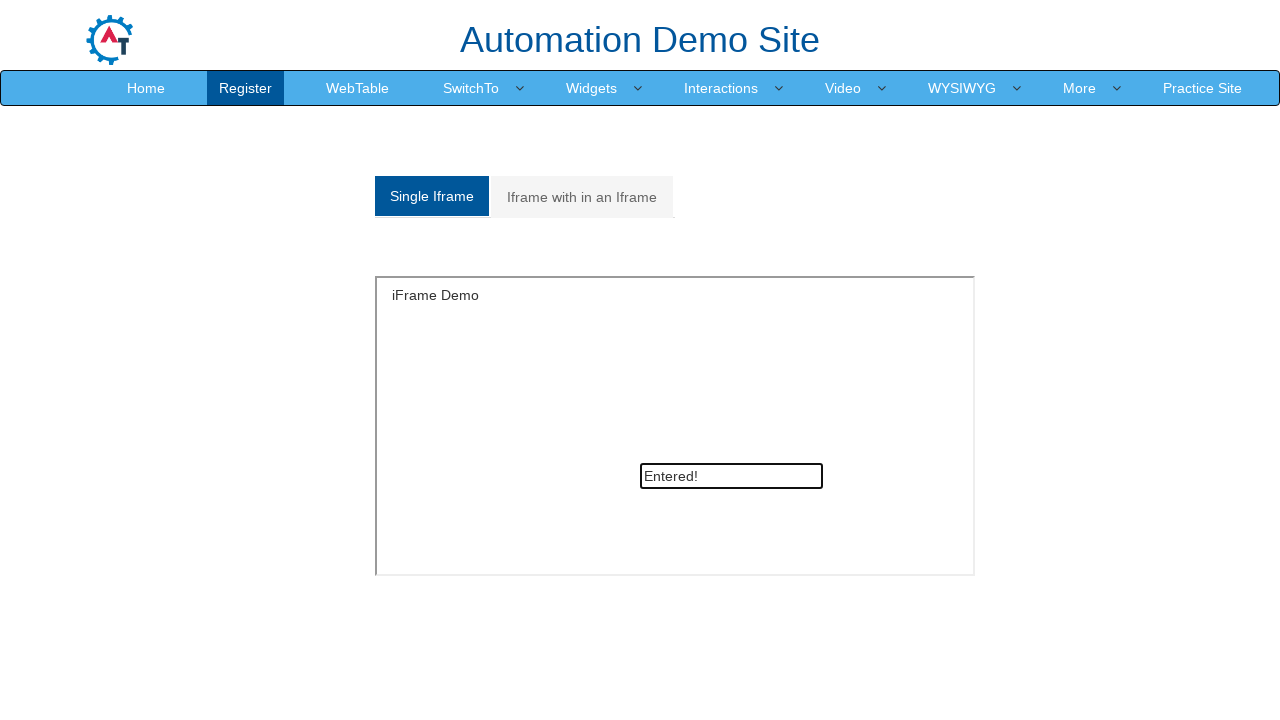

Verified input field contains 'Entered!'
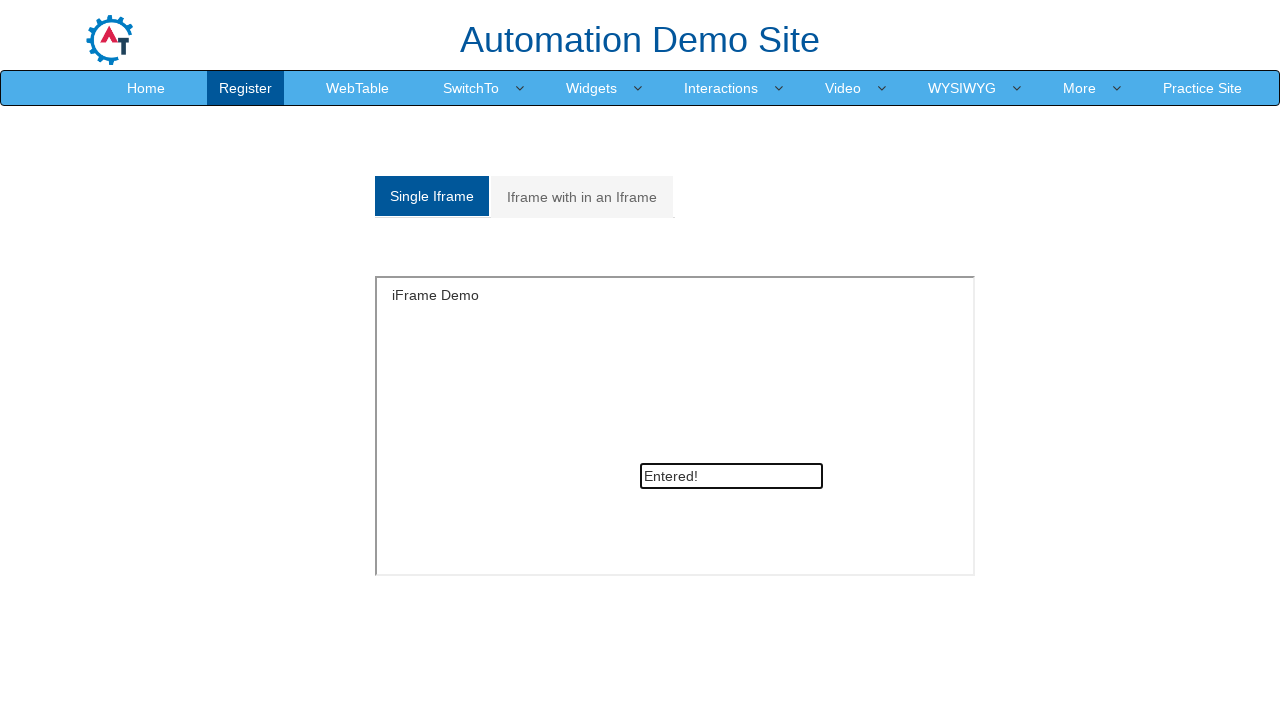

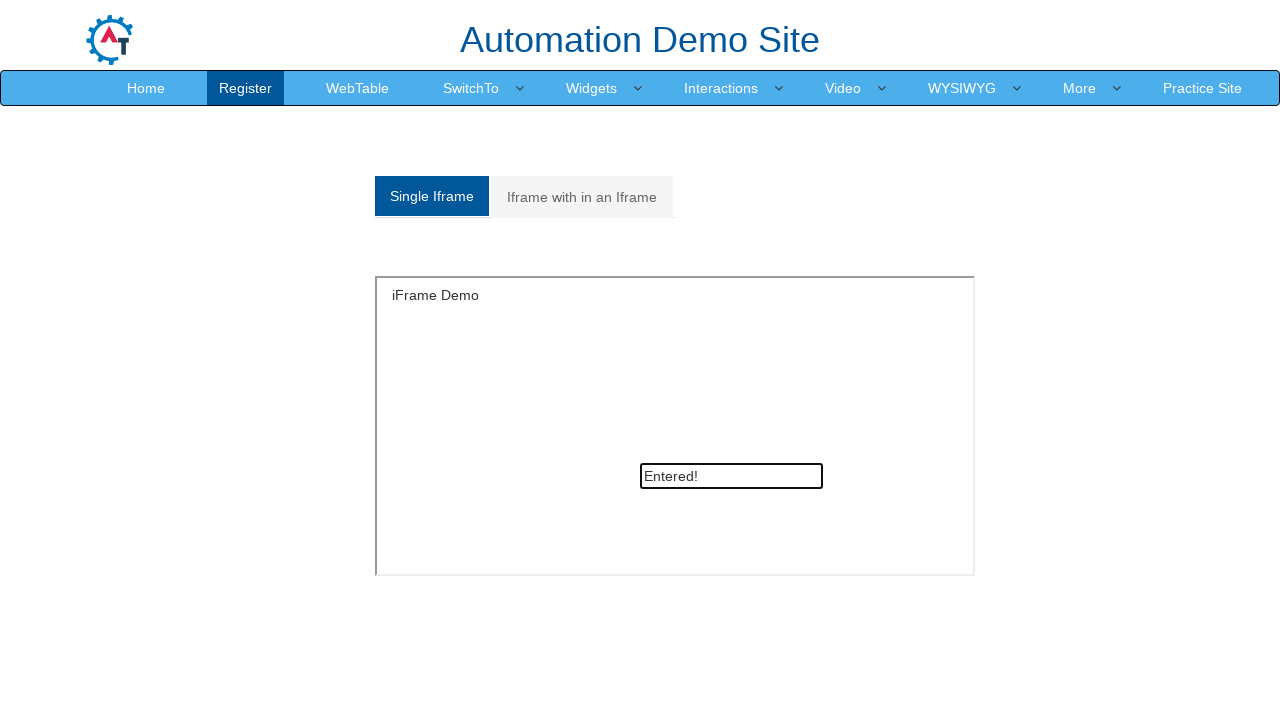